Tests JavaScript prompt alert functionality by clicking a button that triggers a prompt, entering text into the prompt dialog, and accepting it.

Starting URL: https://demoqa.com/alerts

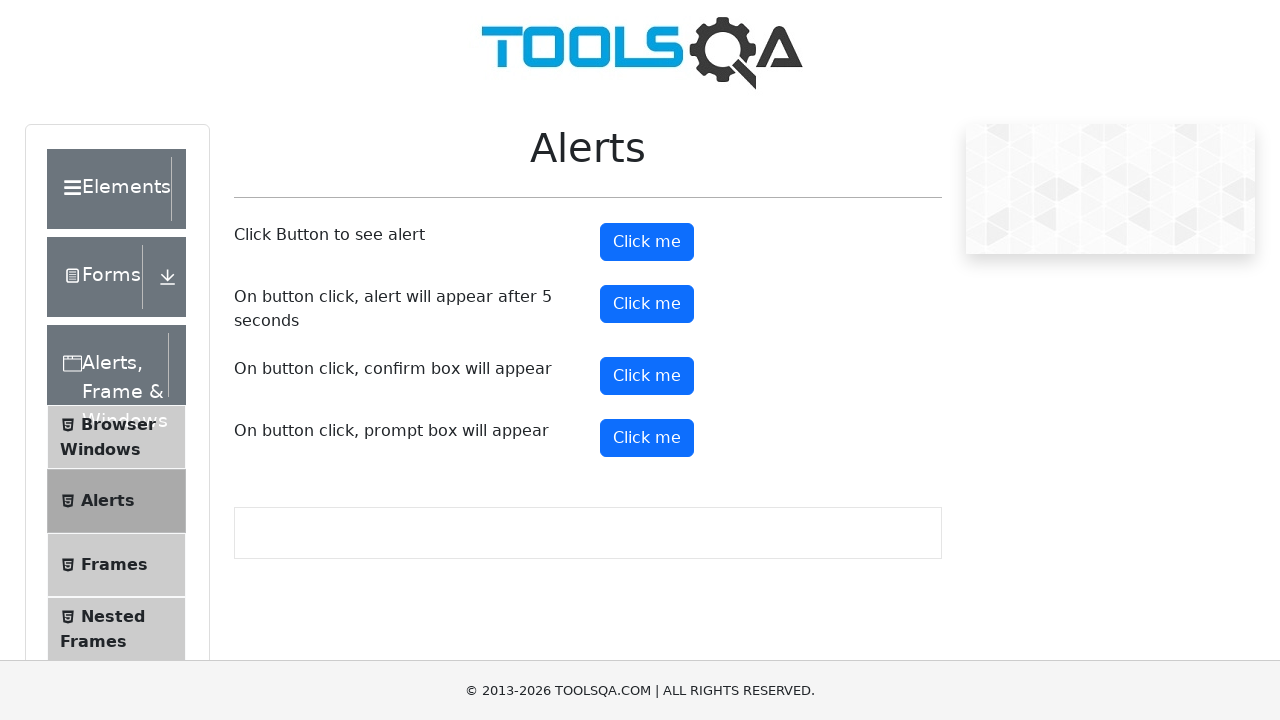

Set up dialog handler to accept prompt with text 'Hello World !'
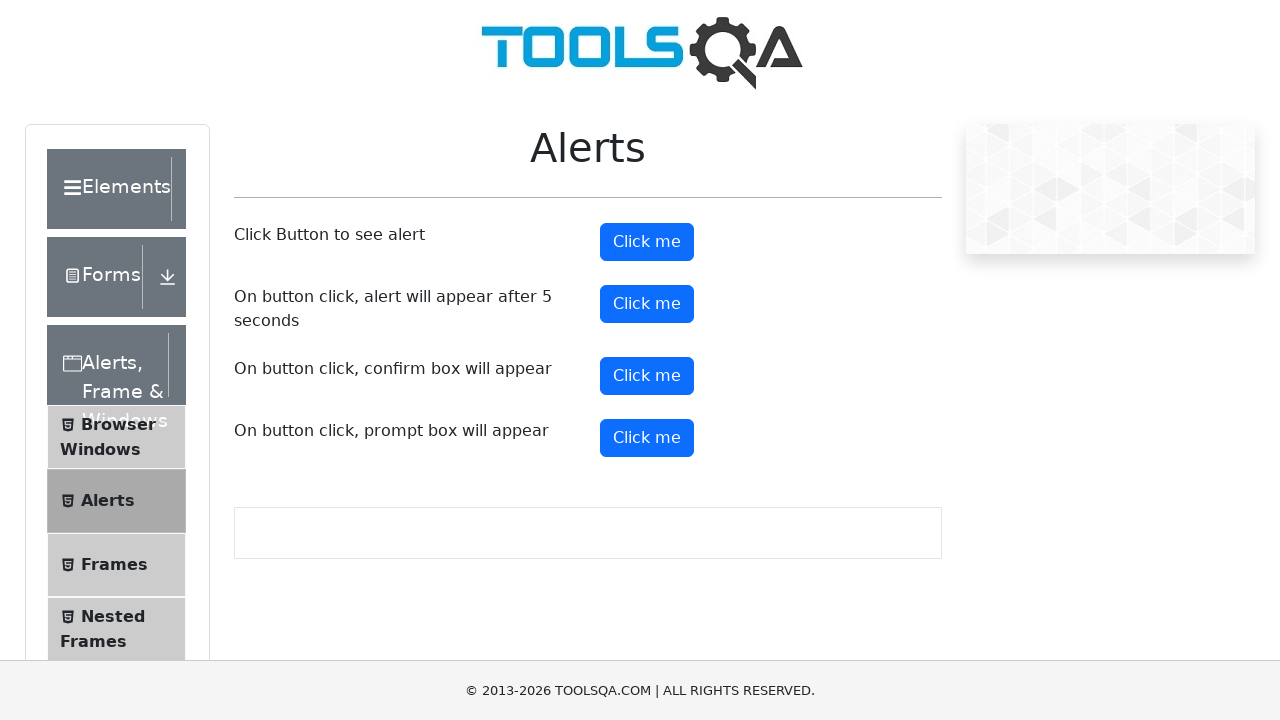

Clicked prompt button to trigger JavaScript prompt dialog at (647, 438) on #promtButton
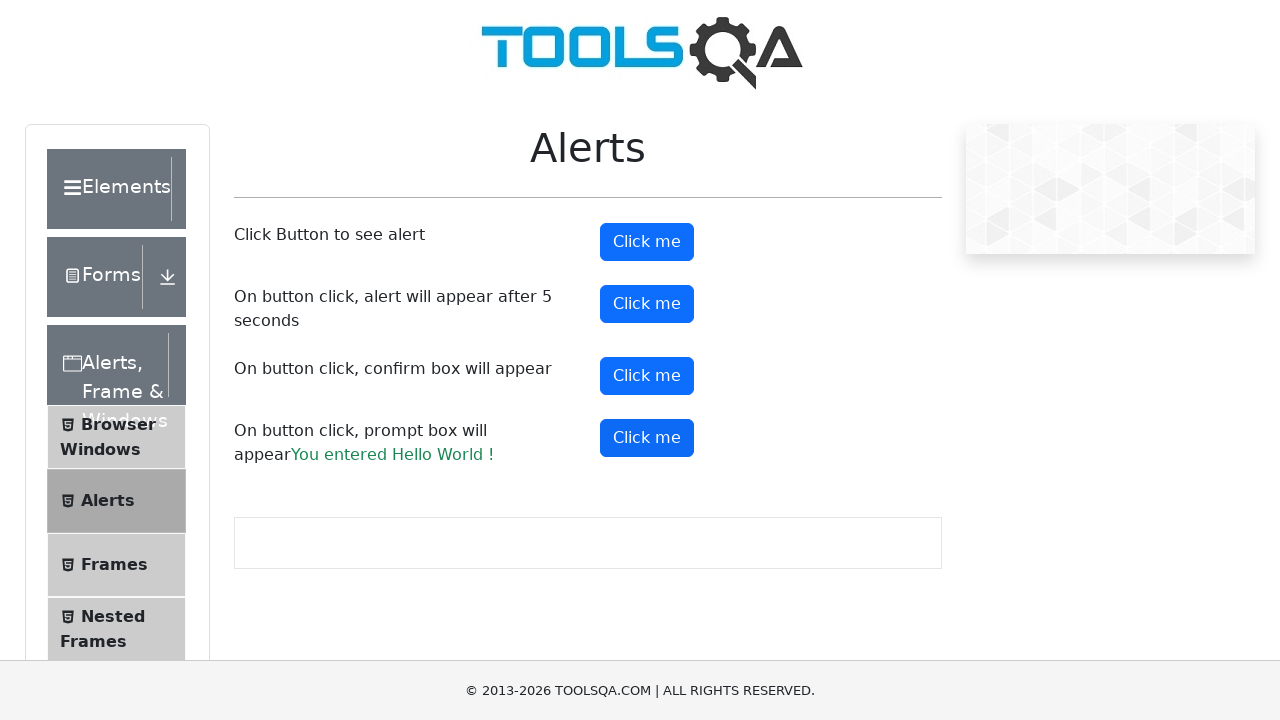

Prompt result text appeared confirming 'Hello World !' was entered and accepted
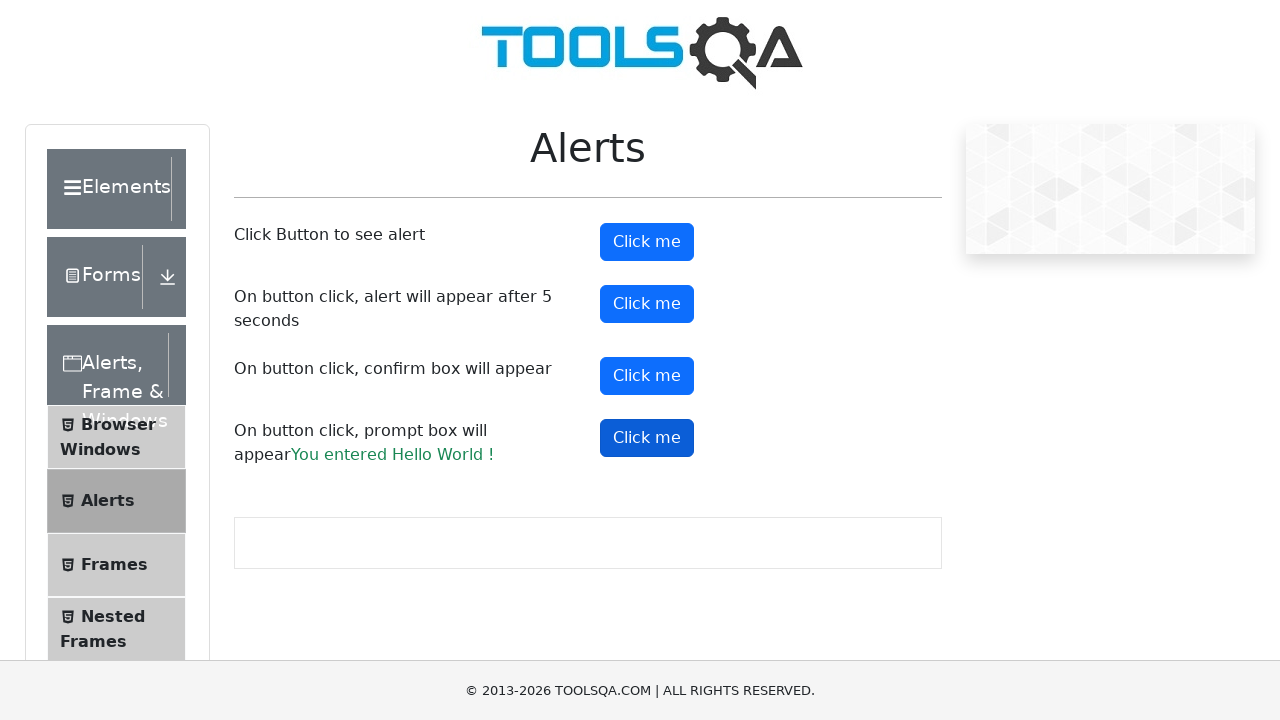

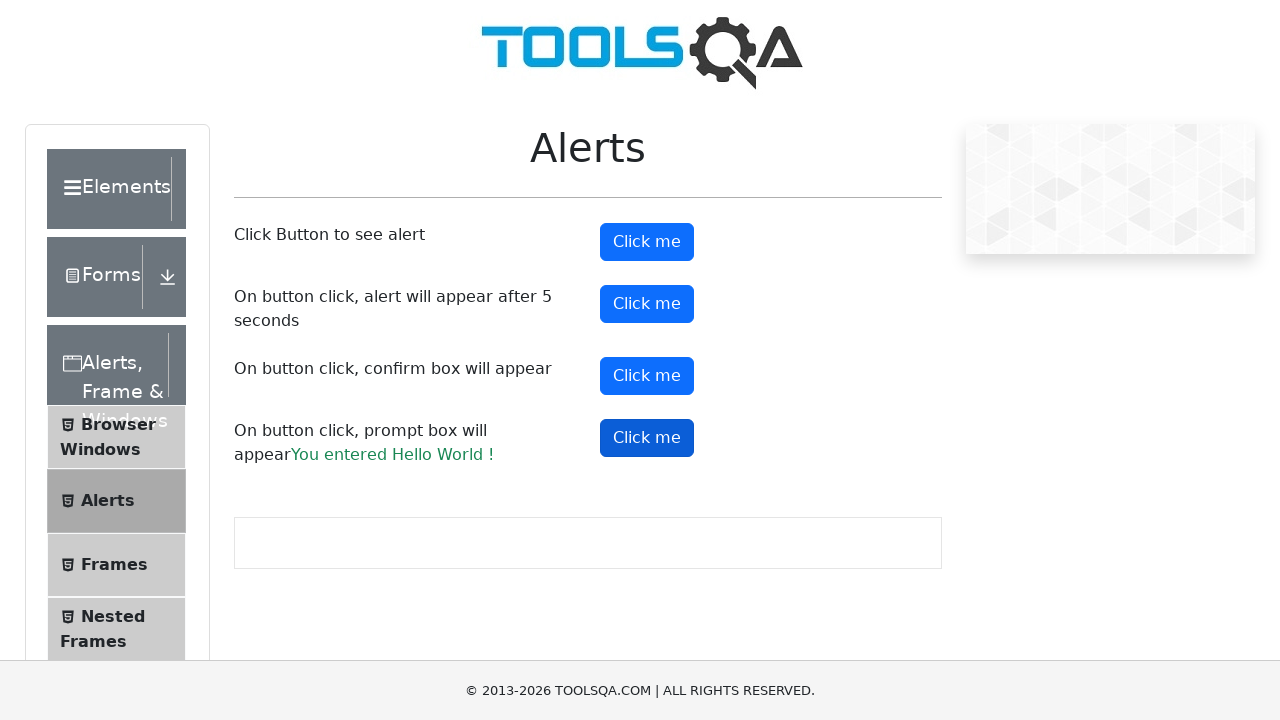